Navigates to Middle Georgia State University homepage and clicks on the Alumni link to navigate to the alumni section.

Starting URL: https://www.mga.edu

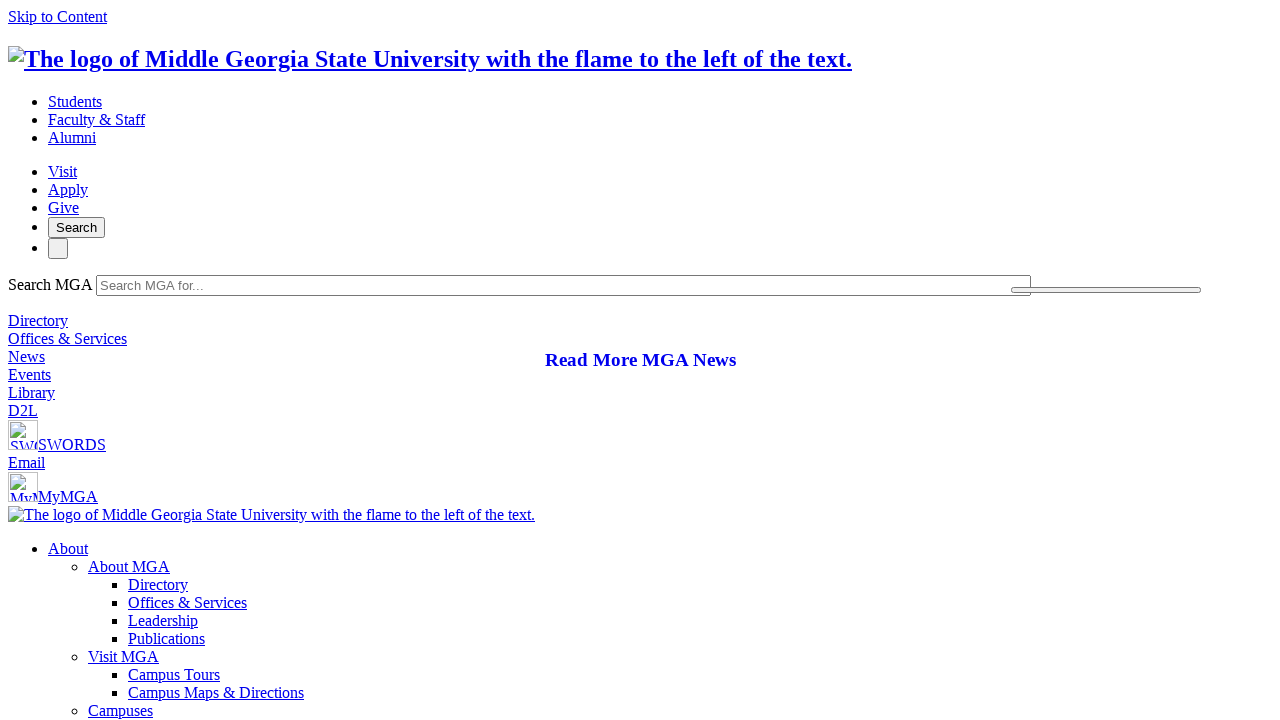

Navigated to Middle Georgia State University homepage and waited for DOM content to load
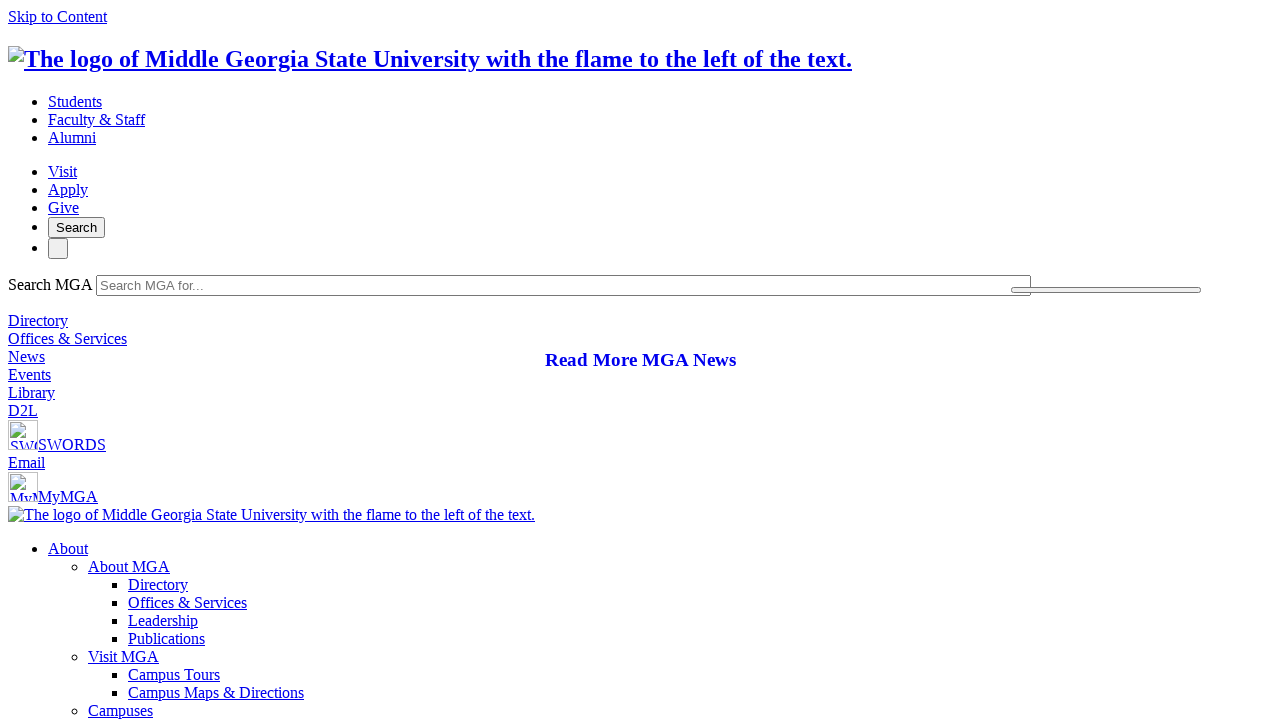

Clicked on Alumni link in navigation at (72, 137) on a:has-text('Alumni')
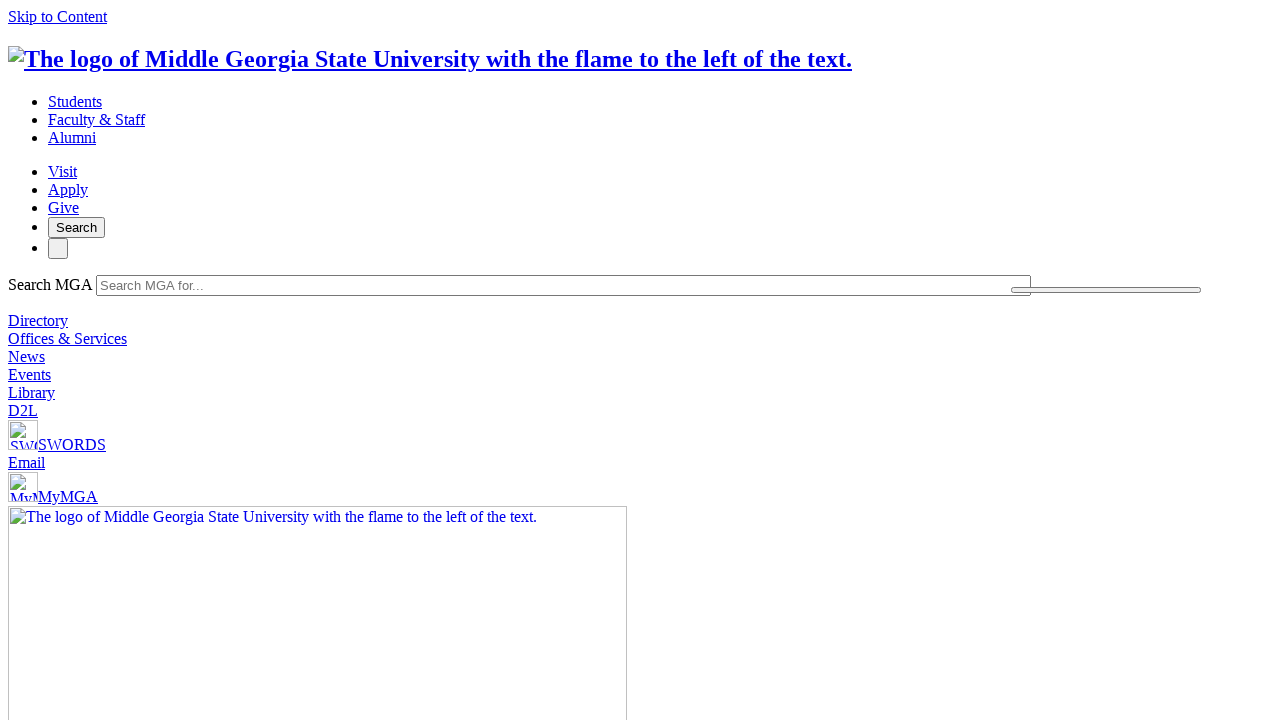

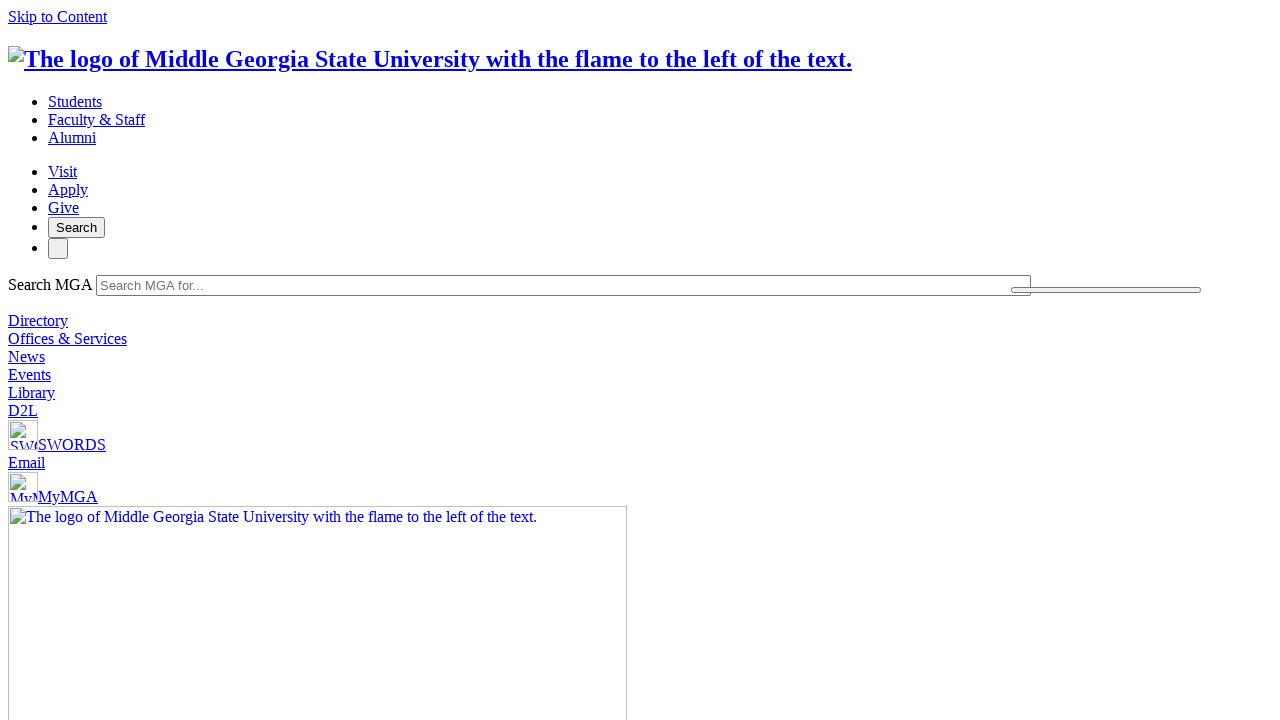